Tests drag and drop functionality within an iframe on the jQuery UI droppable demo page

Starting URL: https://jqueryui.com/droppable/

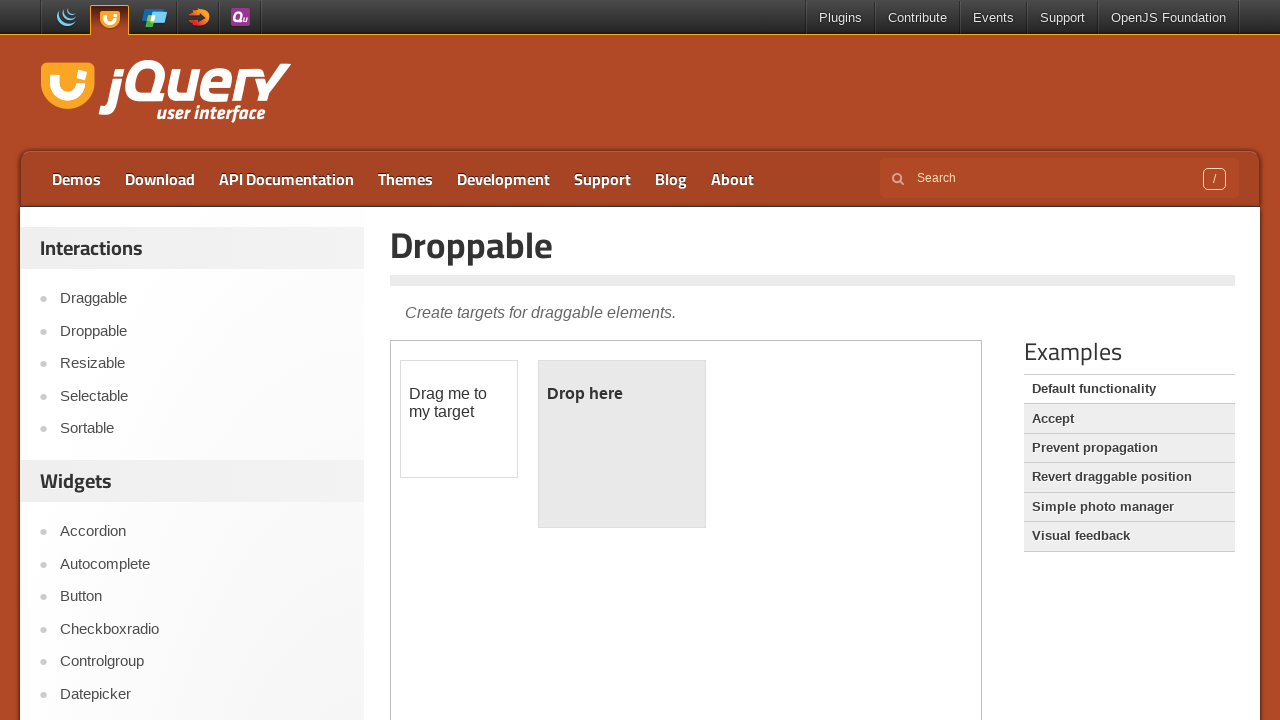

Retrieved iframe element with class 'demo-frame'
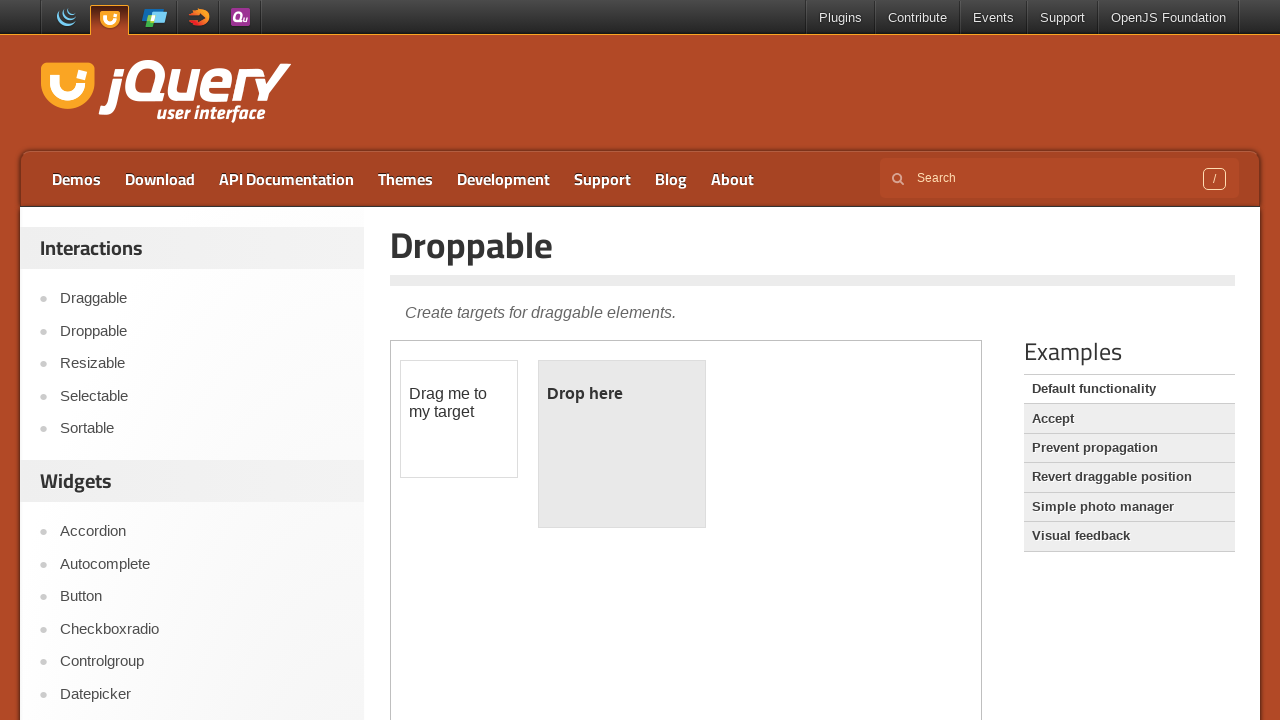

Printed iframe bounding box dimensions
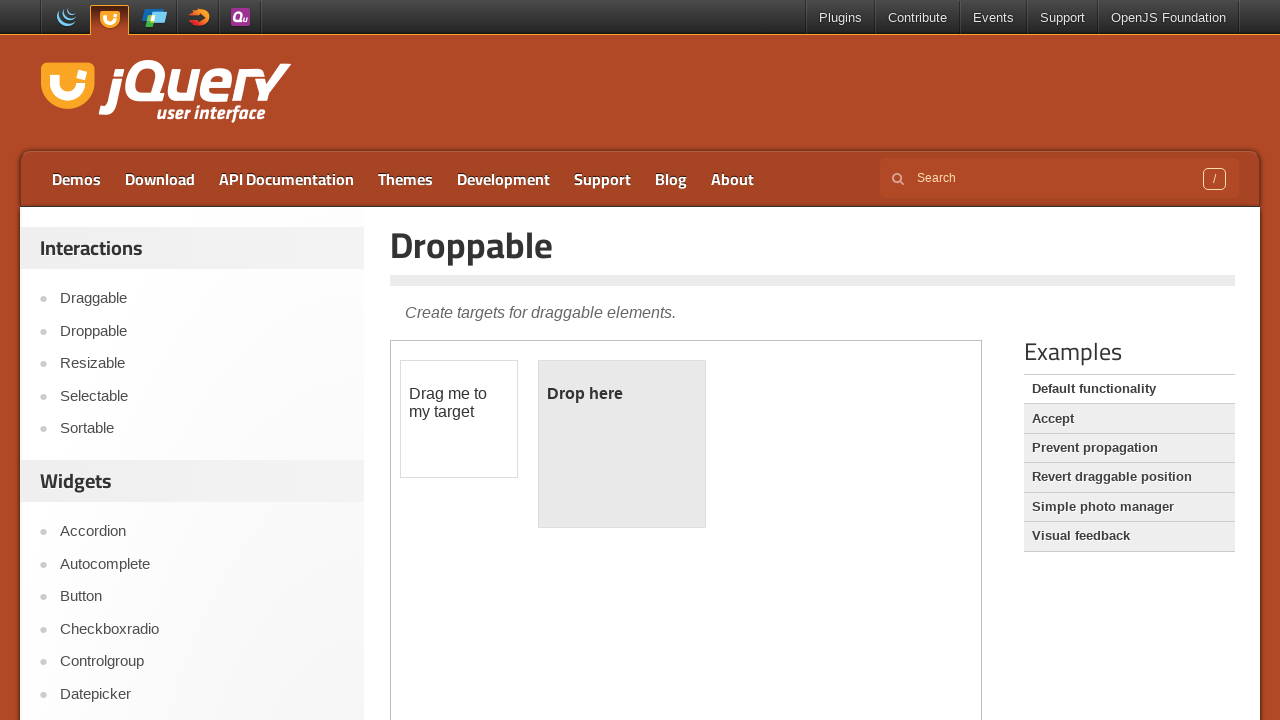

Located iframe context for 'demo-frame'
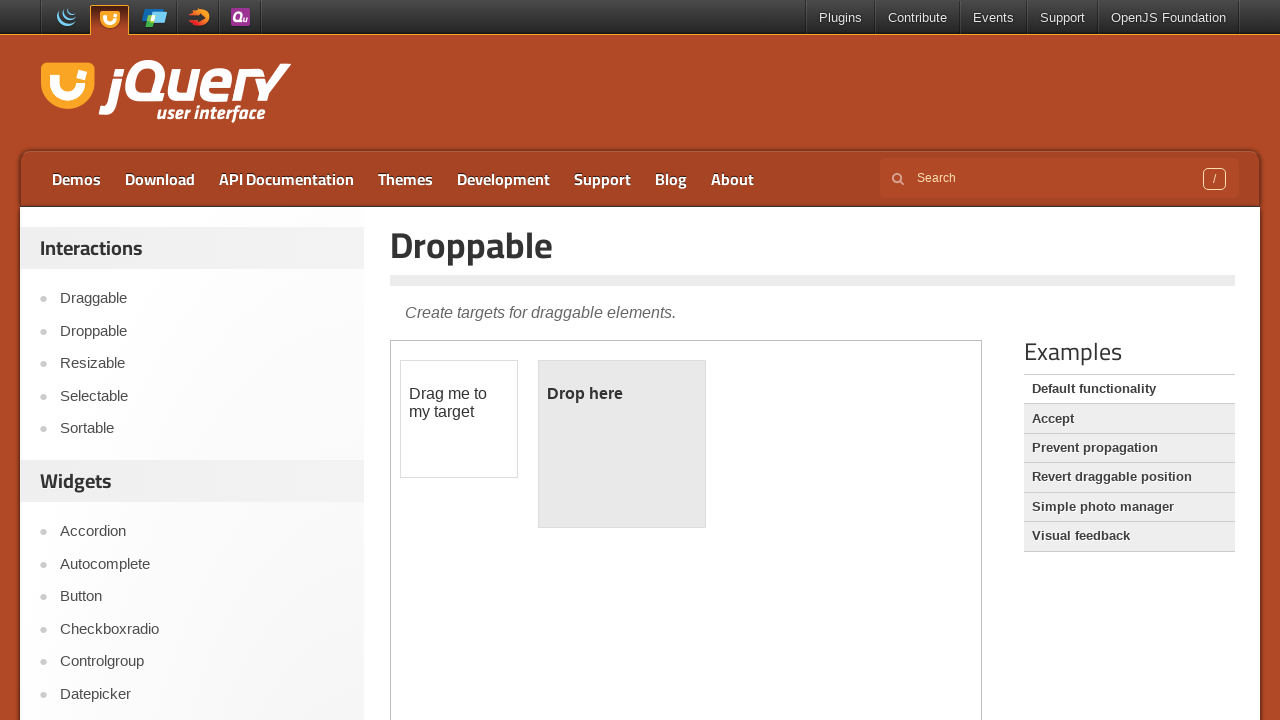

Clicked on draggable element within iframe at (459, 419) on iframe.demo-frame >> internal:control=enter-frame >> #draggable
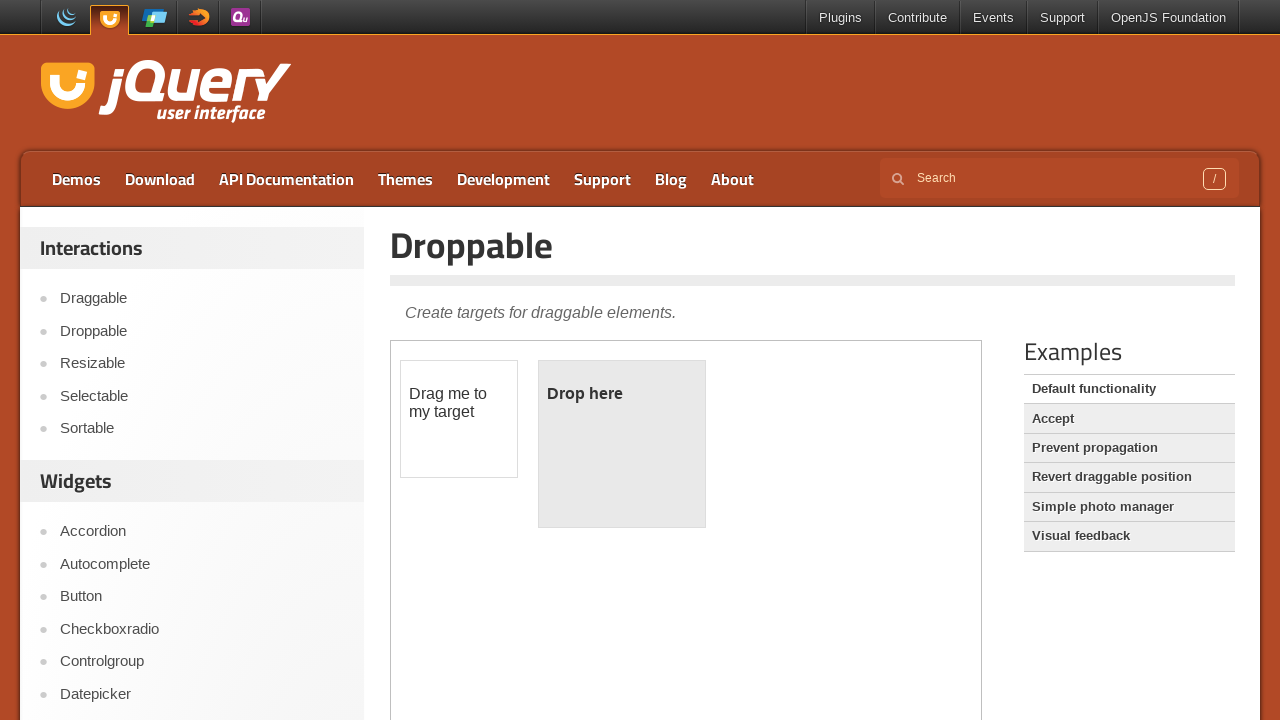

Located draggable element
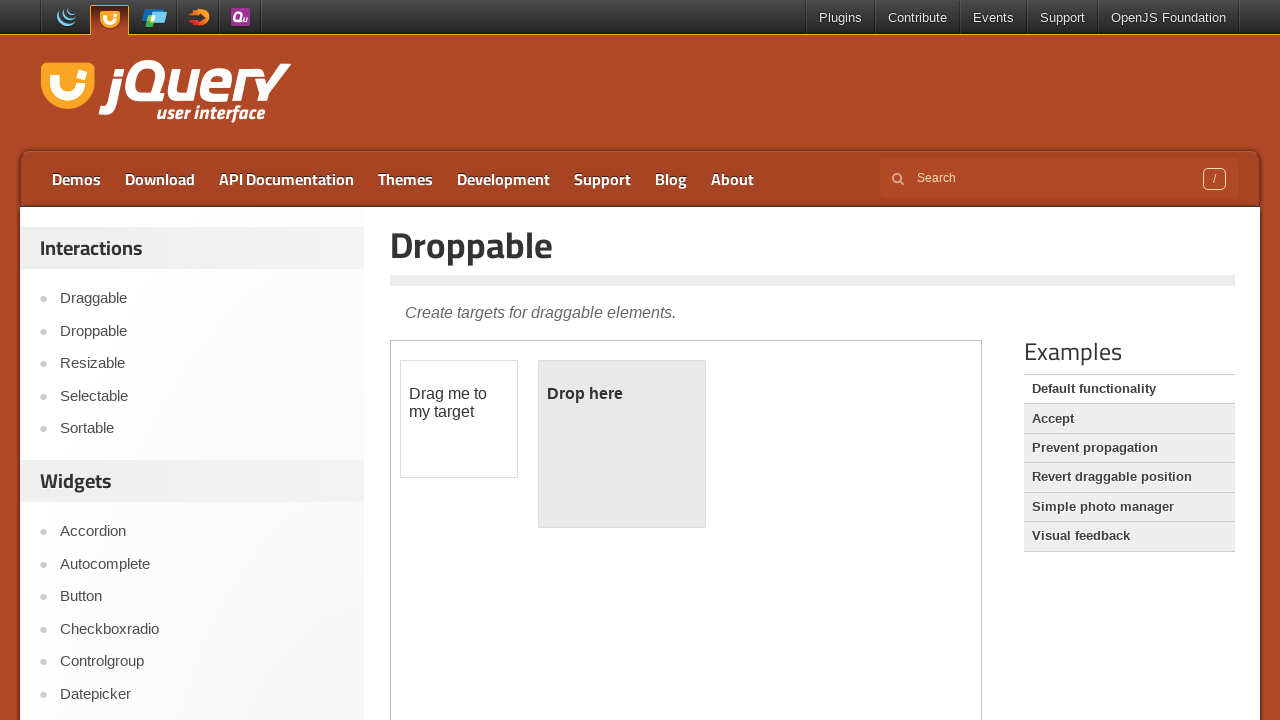

Located droppable element
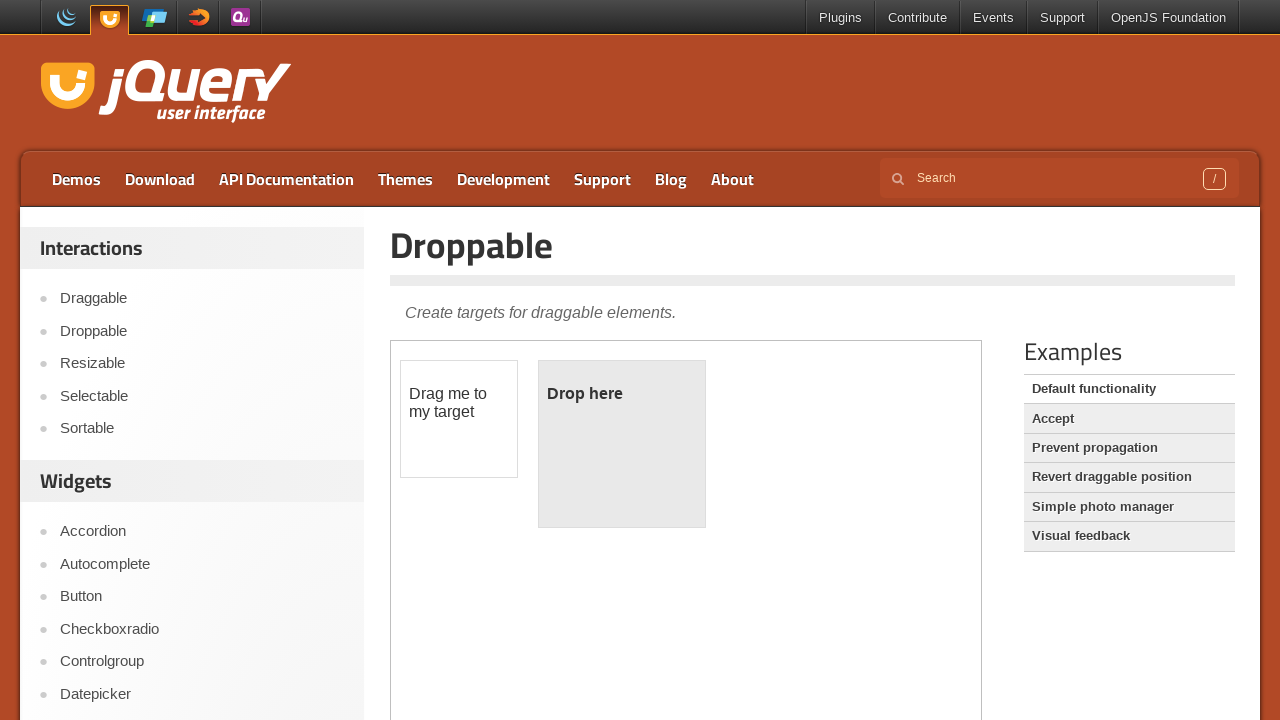

Performed drag and drop of draggable element onto droppable element at (622, 444)
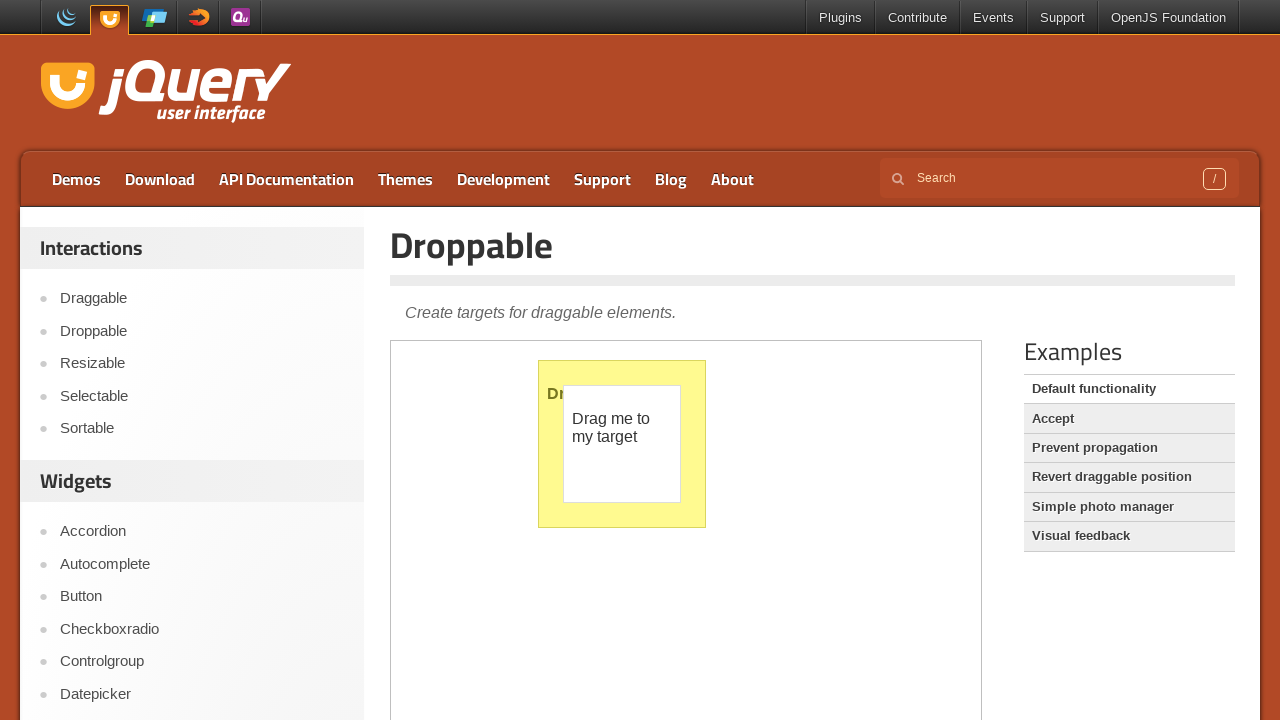

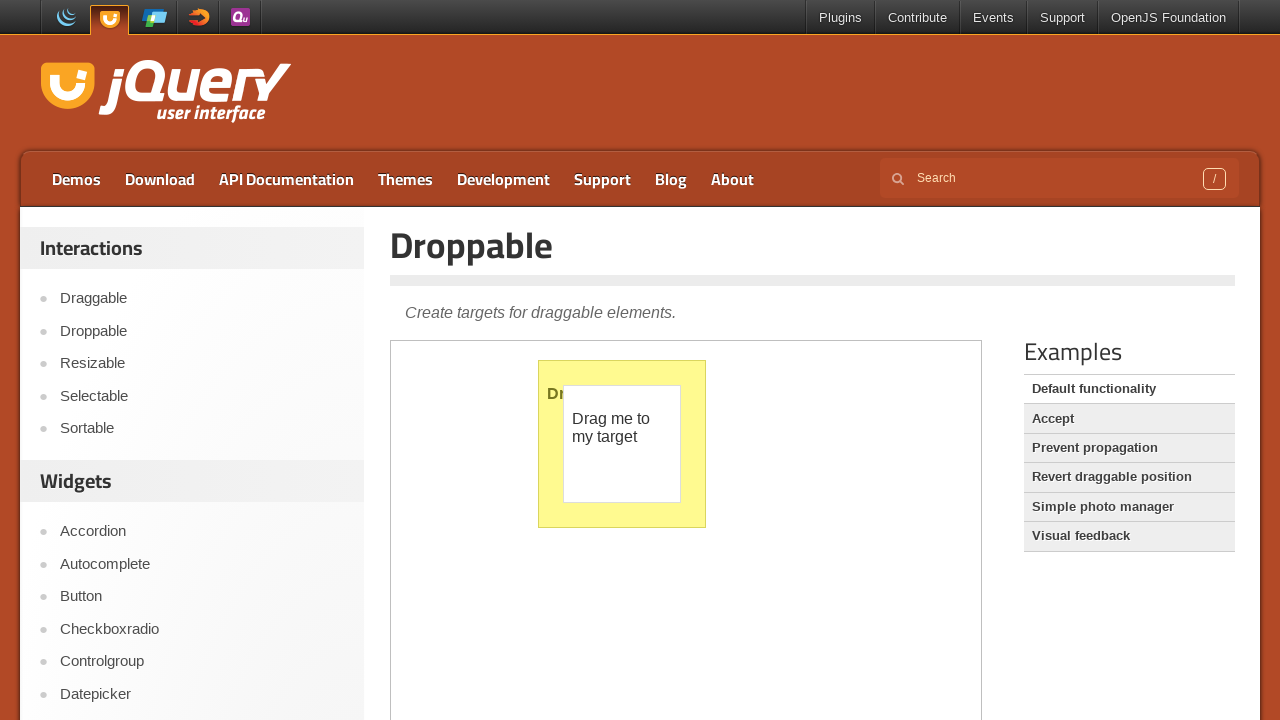